Tests the search functionality on Python.org by entering a search term into the search field

Starting URL: https://www.python.org/

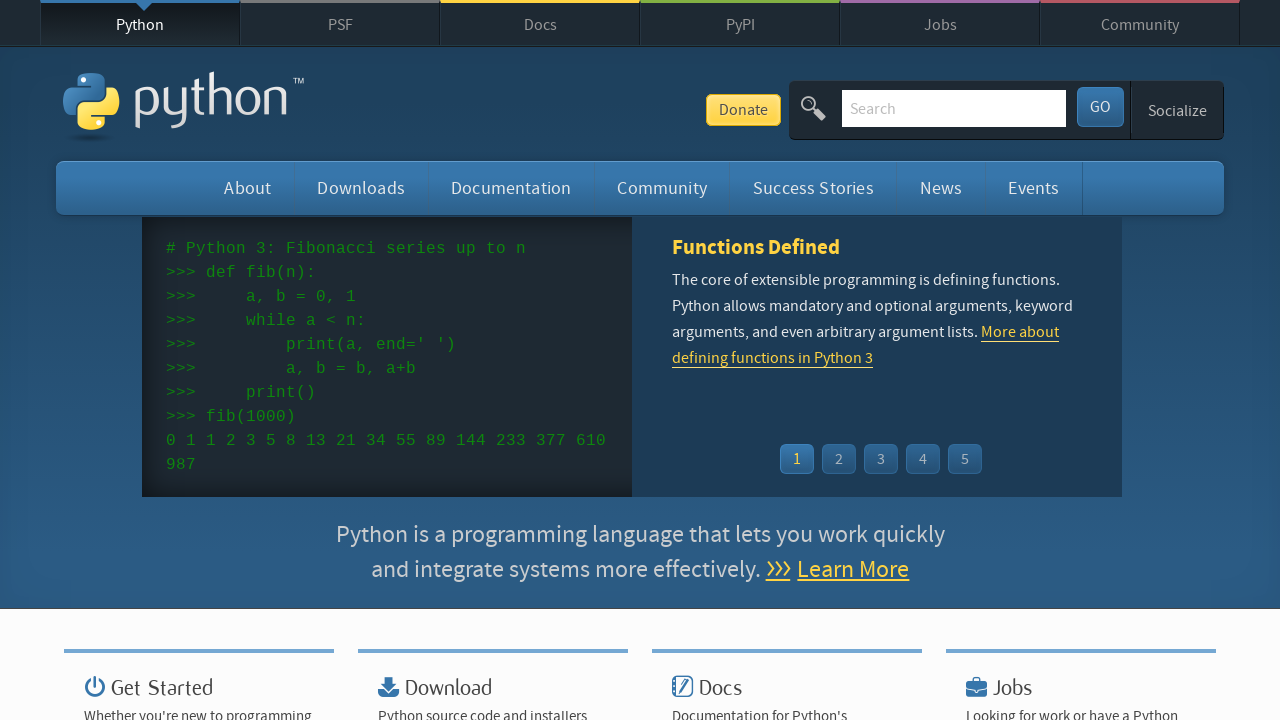

Filled search field with 'pandas' on #id-search-field
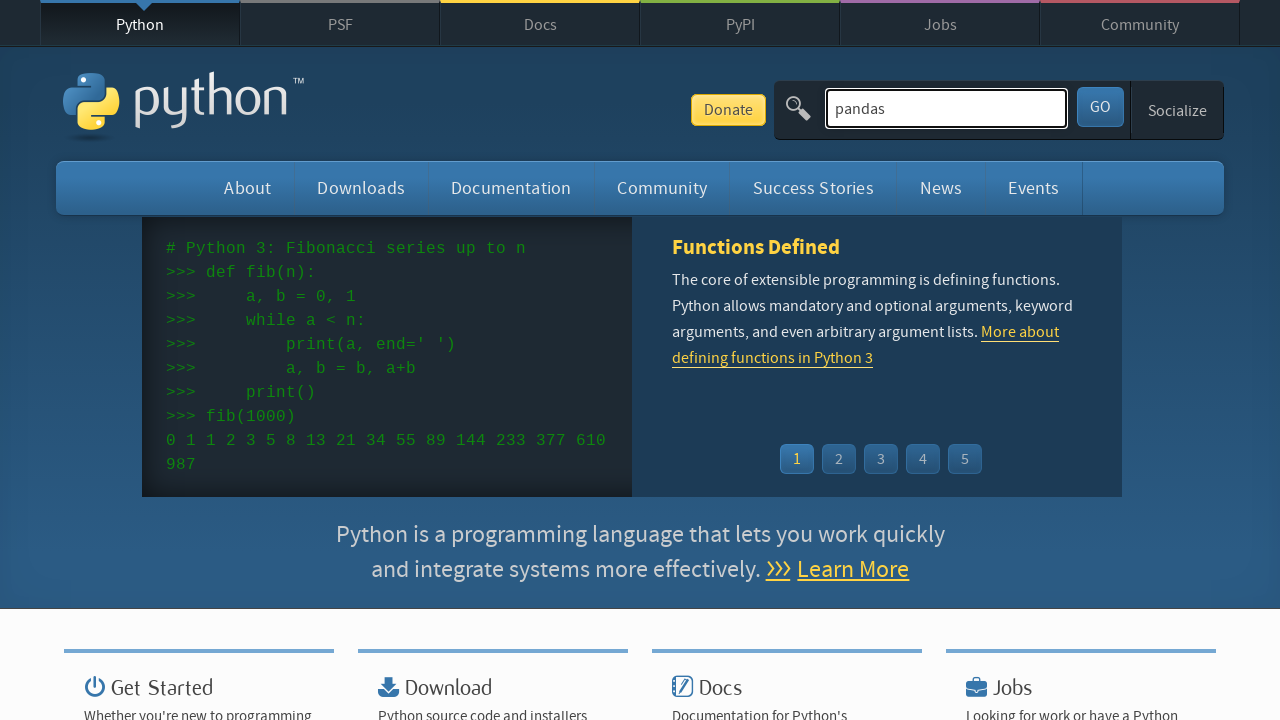

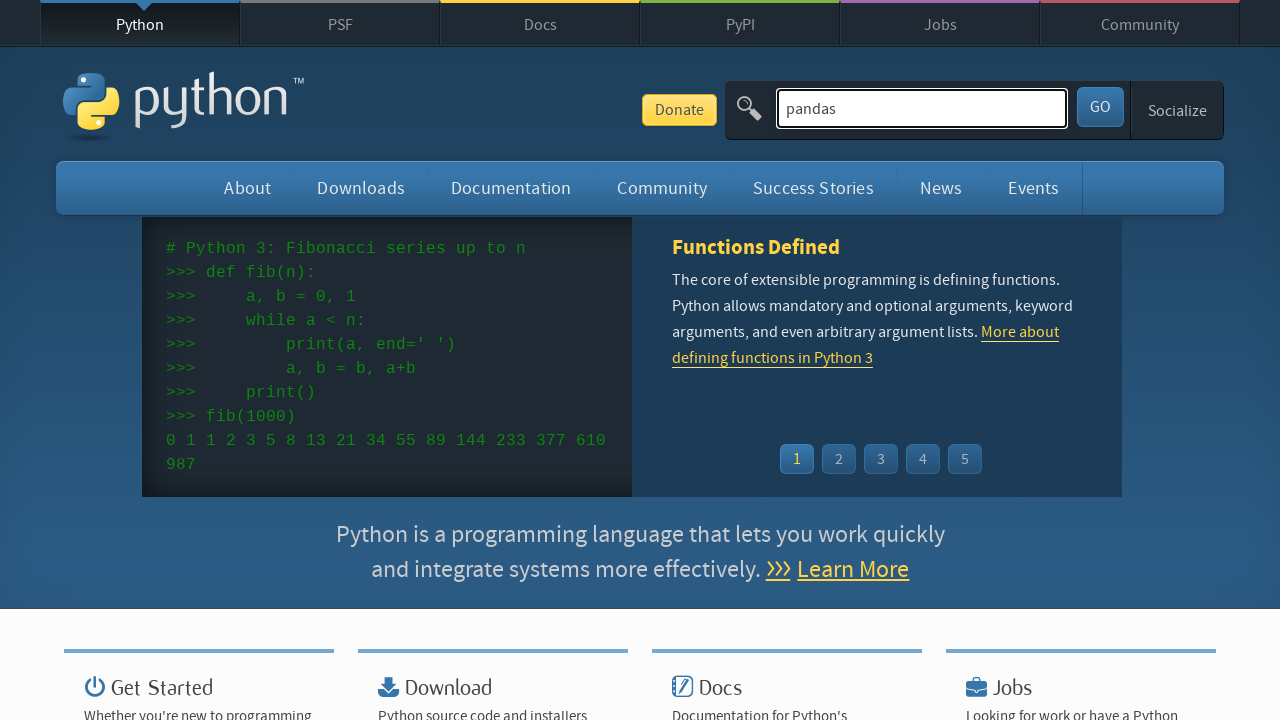